Tests that clicking the Due column header sorts the table data in ascending order by verifying the values are properly ordered.

Starting URL: http://the-internet.herokuapp.com/tables

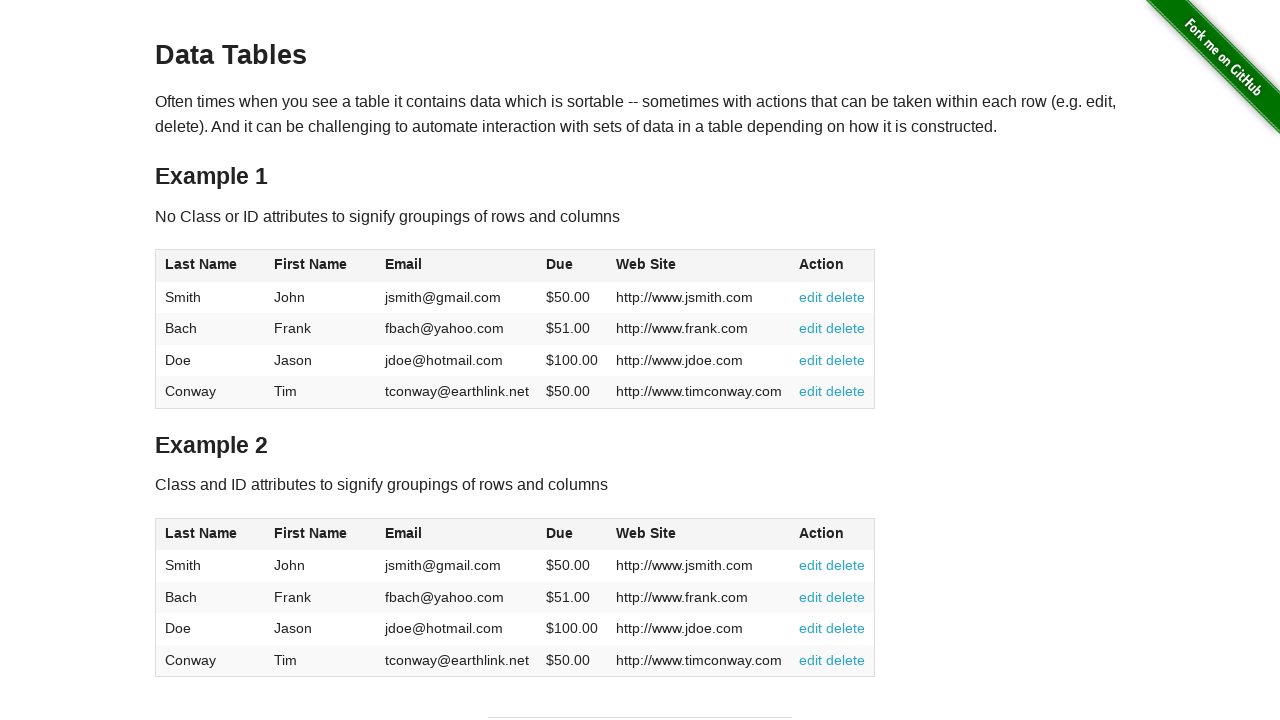

Clicked the Due column header (4th column) to sort table in ascending order at (572, 266) on #table1 thead tr th:nth-of-type(4)
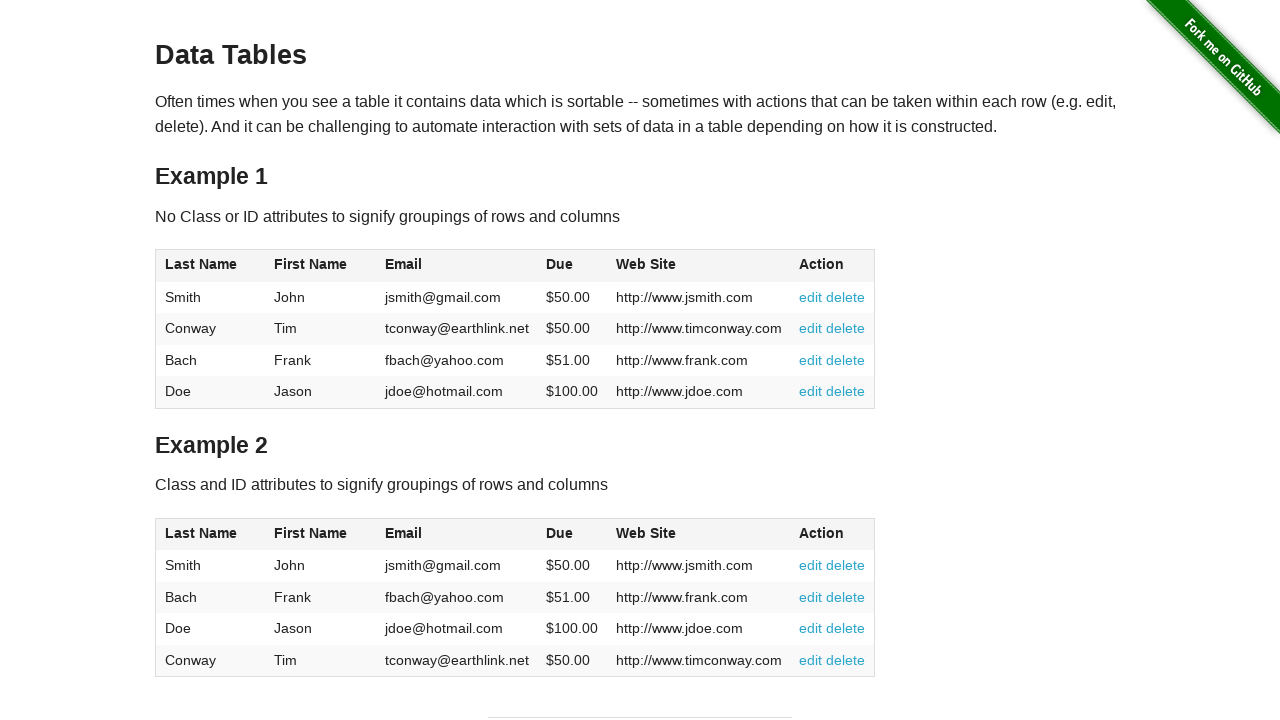

Waited for table body to load and verified Due column data is present
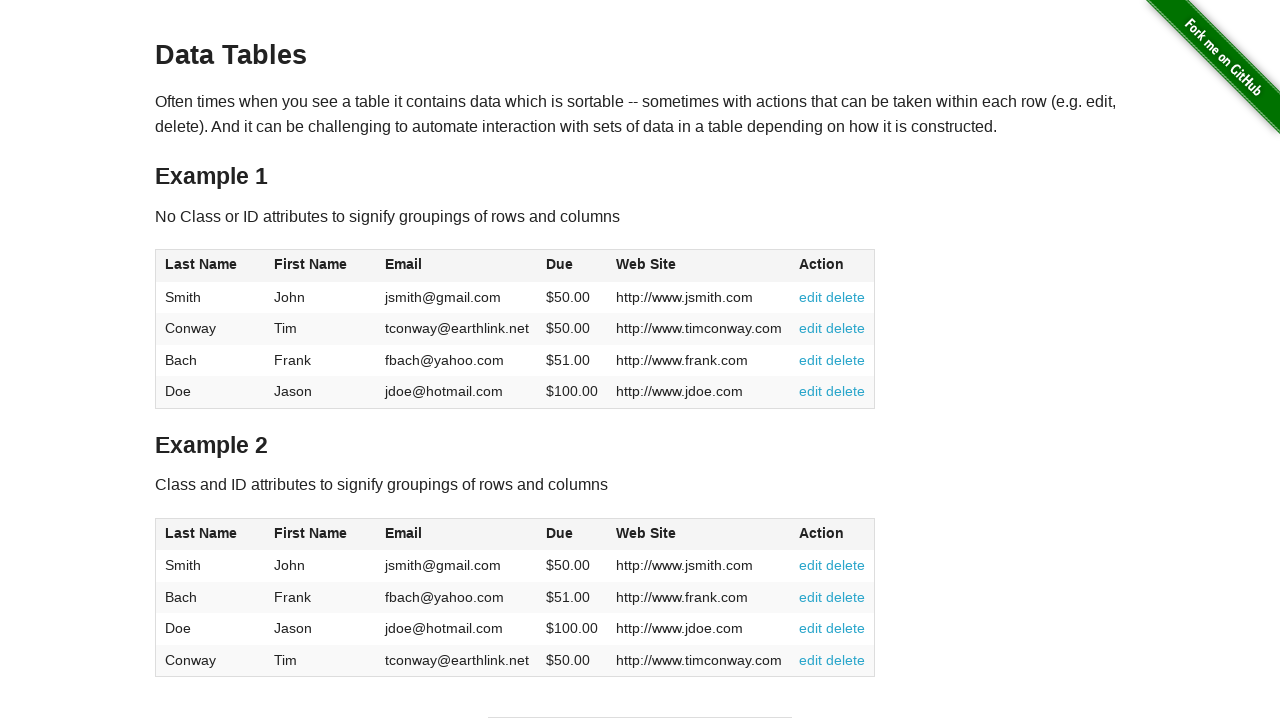

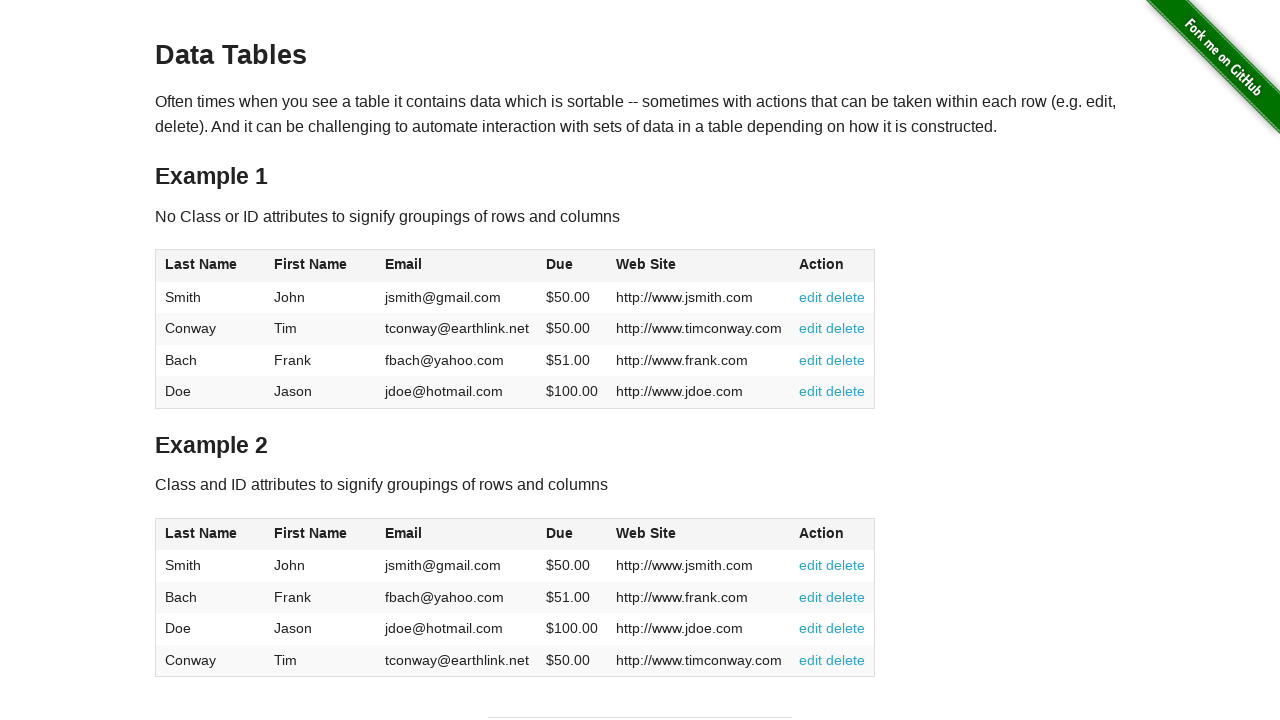